Tests the Home button functionality by clicking it and verifying it stays on or navigates to the home page

Starting URL: https://ancabota09.wixsite.com/intern

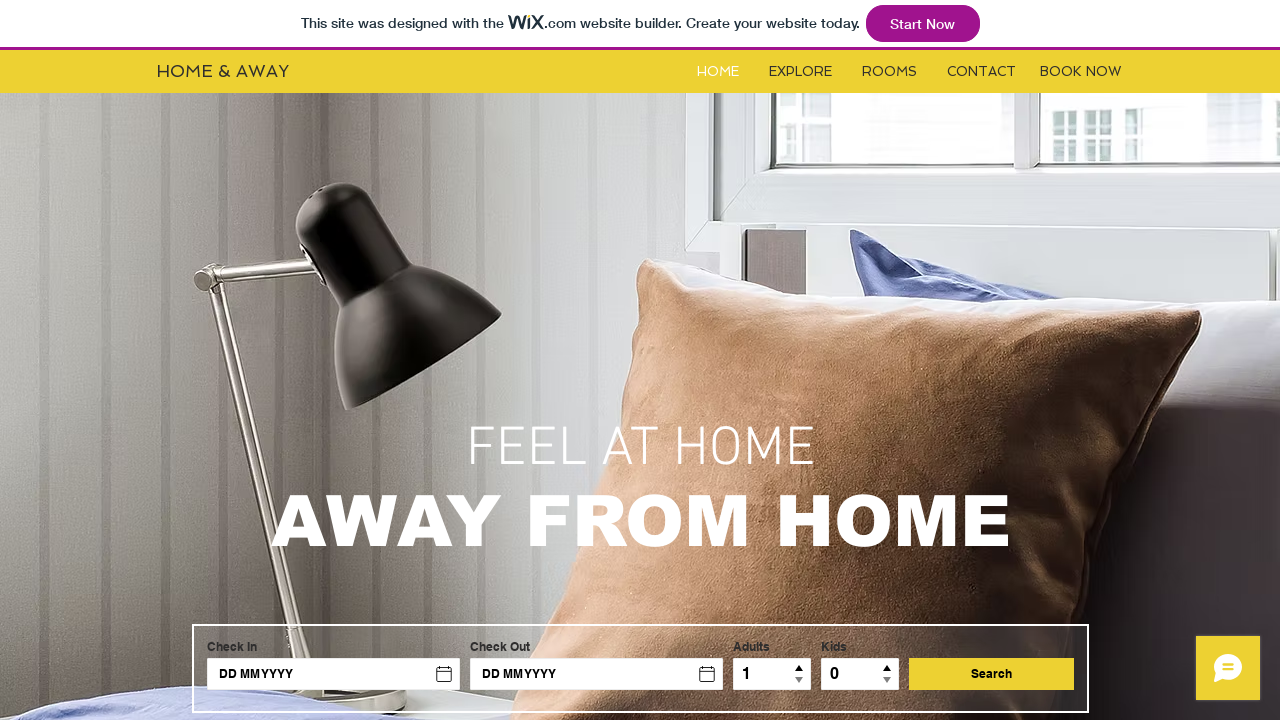

Located the Home button element
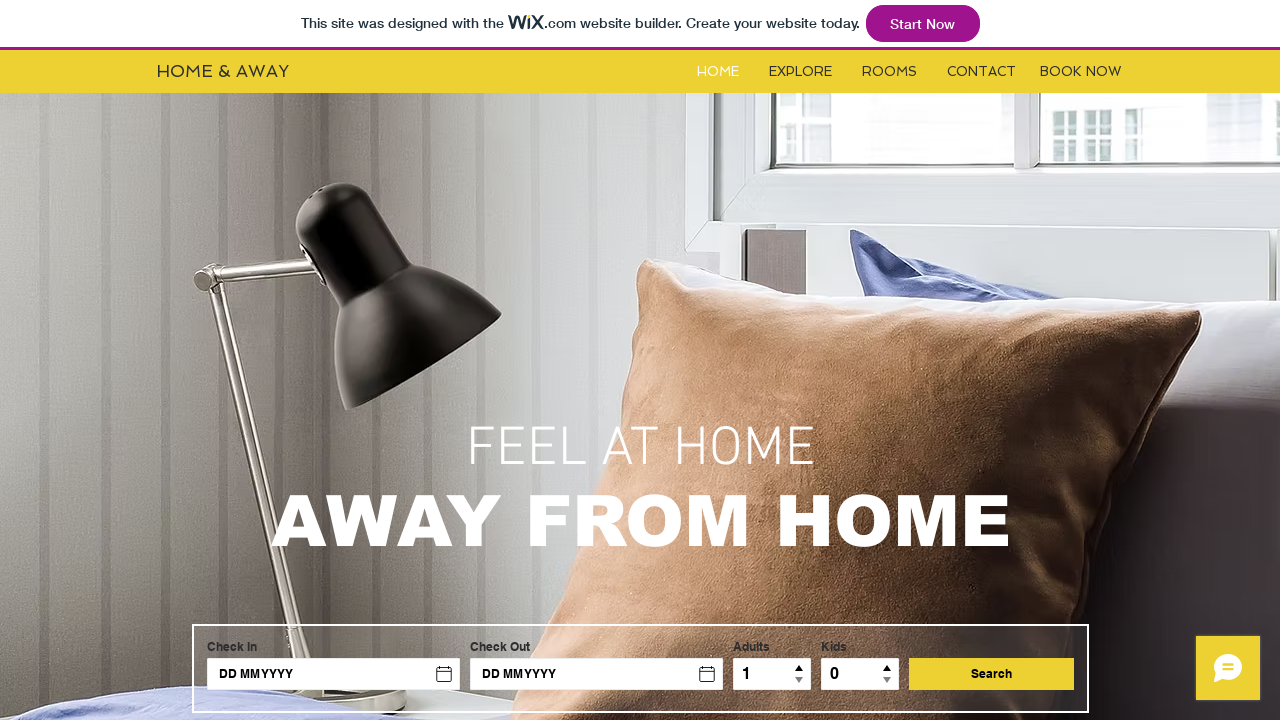

Clicked the Home button at (718, 72) on #i6kl732v0
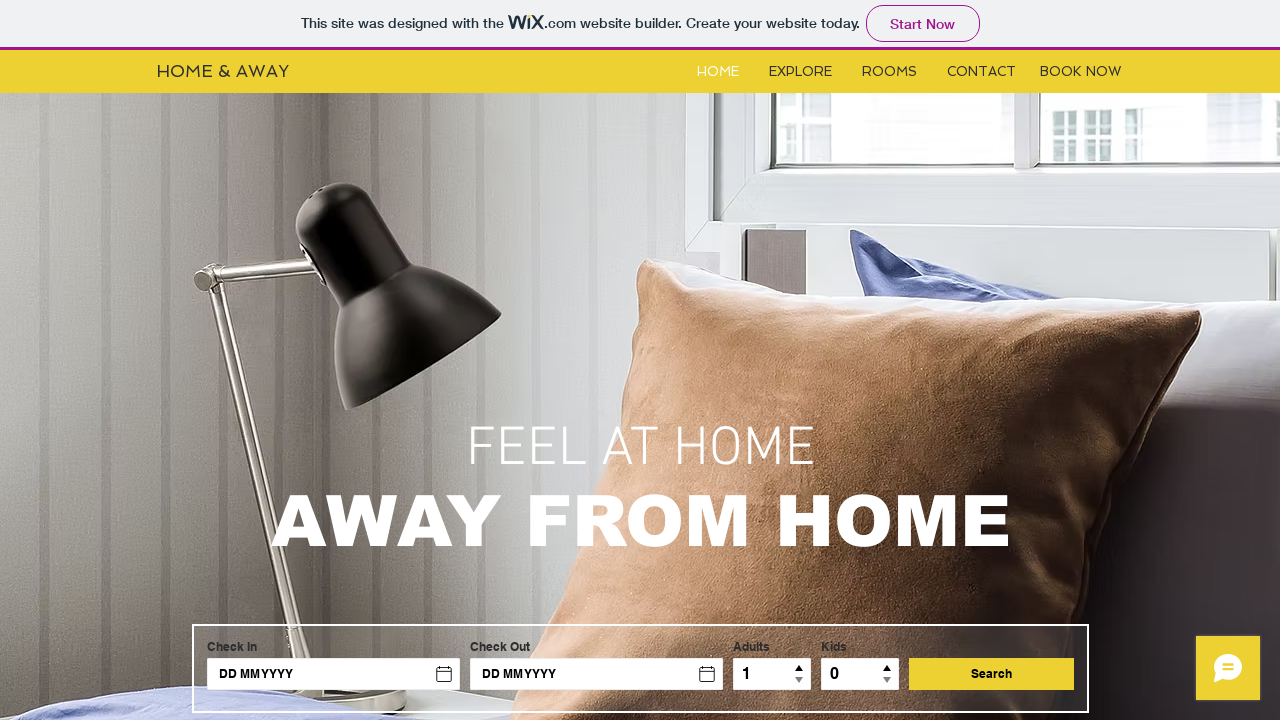

Page stabilized after Home button click, network idle reached
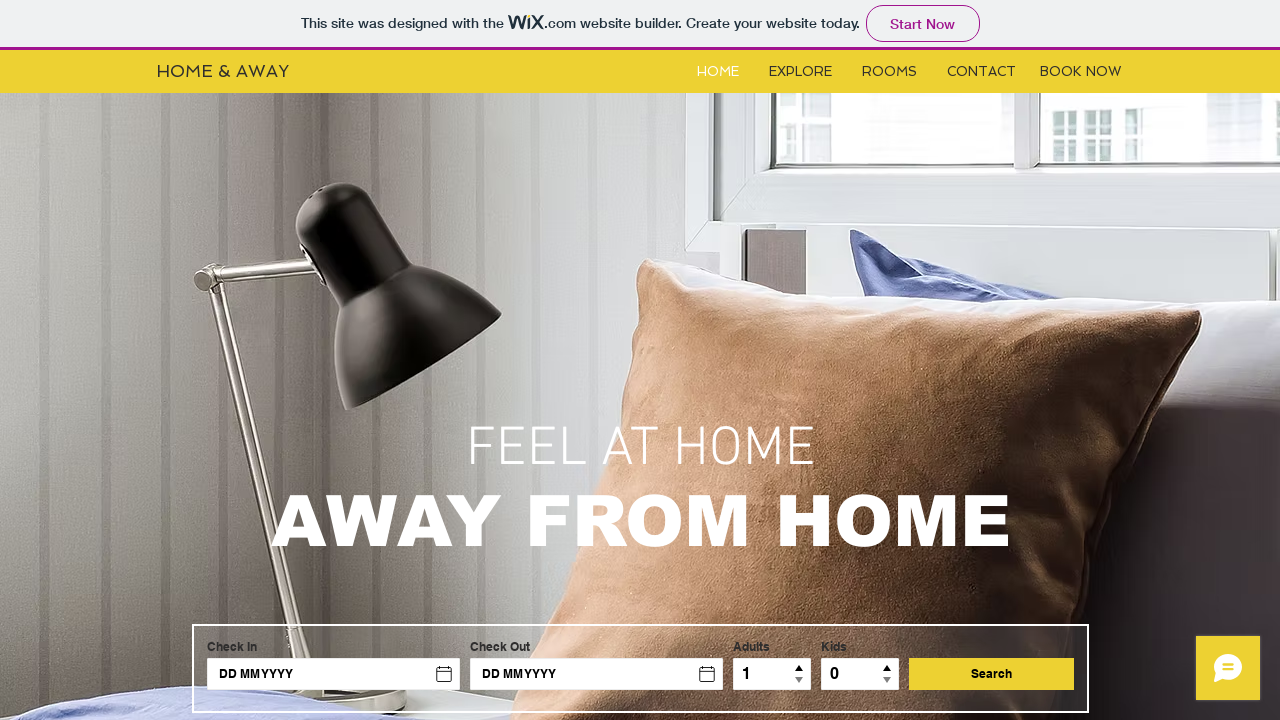

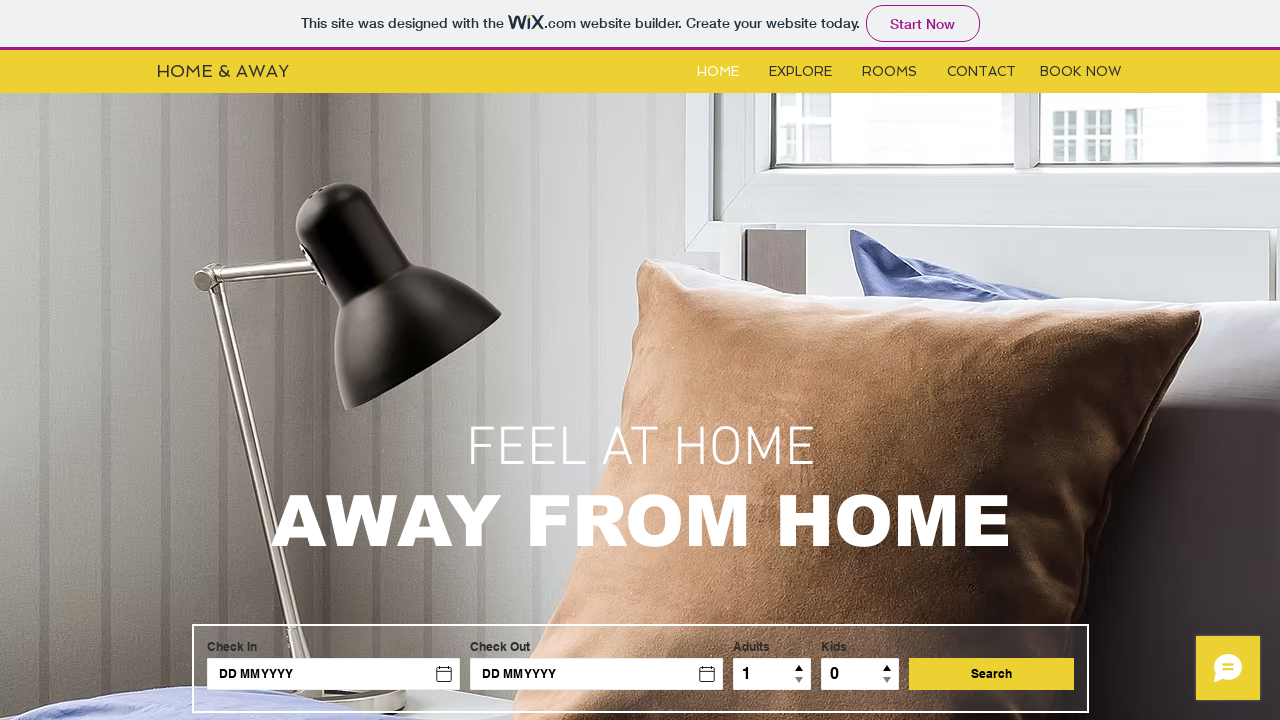